Tests browser navigation functionality by navigating to multiple pages, then using back, forward, and refresh navigation methods

Starting URL: https://www.krafttechnologie.com/

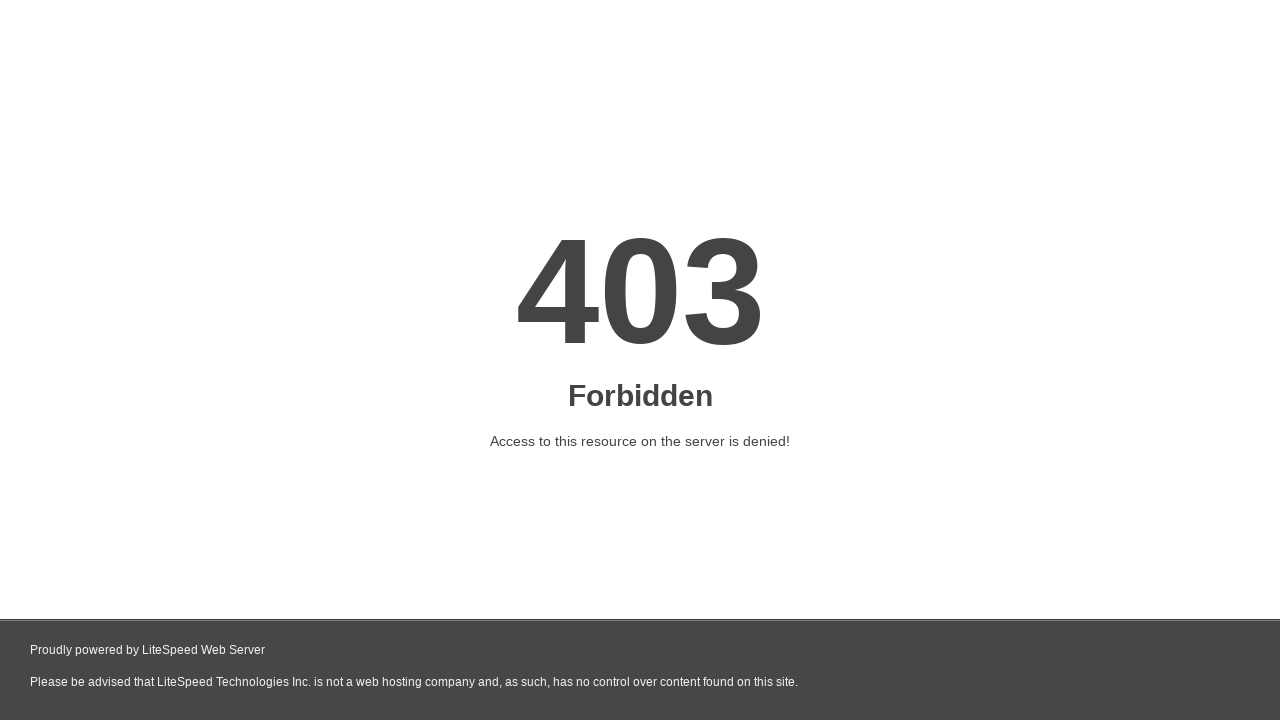

Navigated to https://www.eurotechstudy.com/en
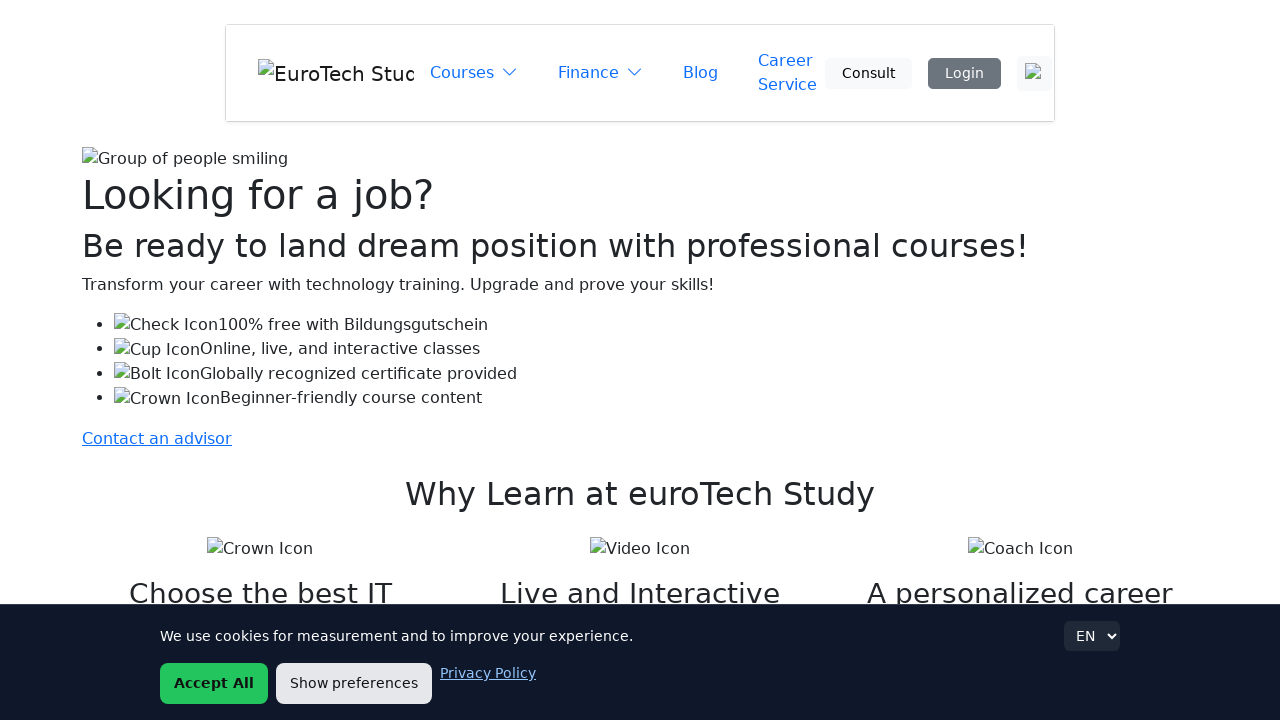

Navigated back to previous page
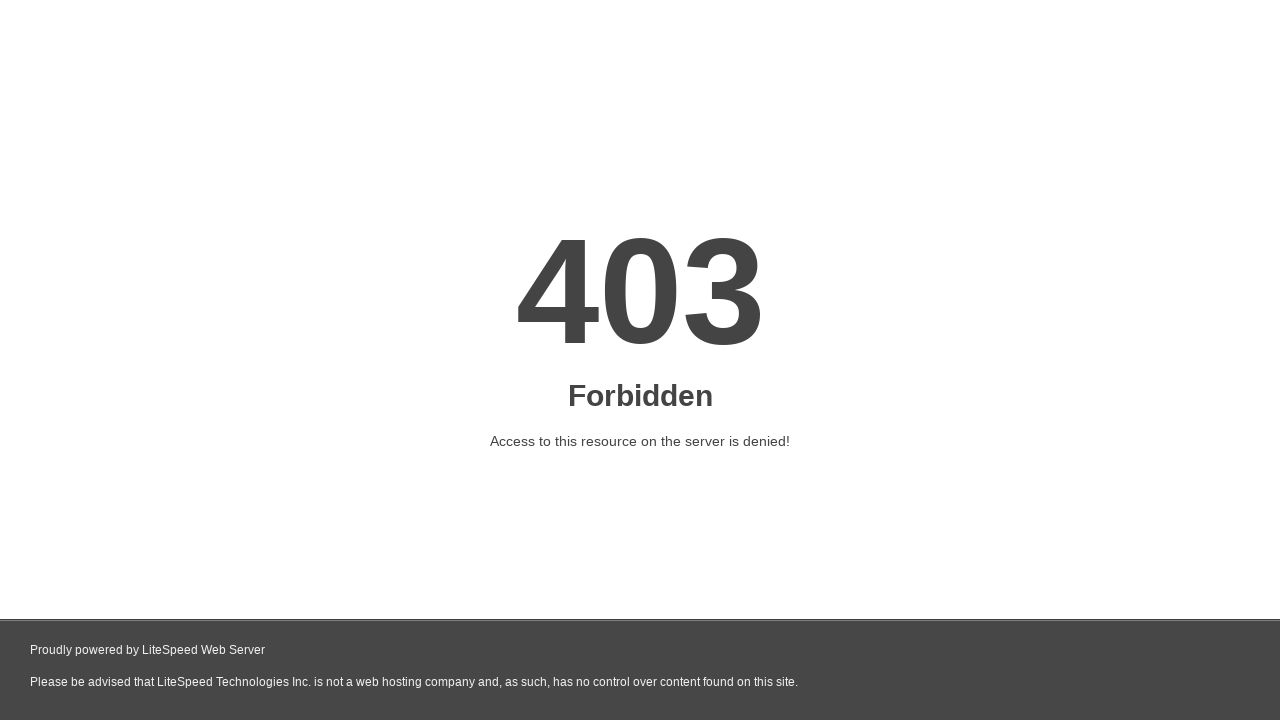

Navigated forward to next page
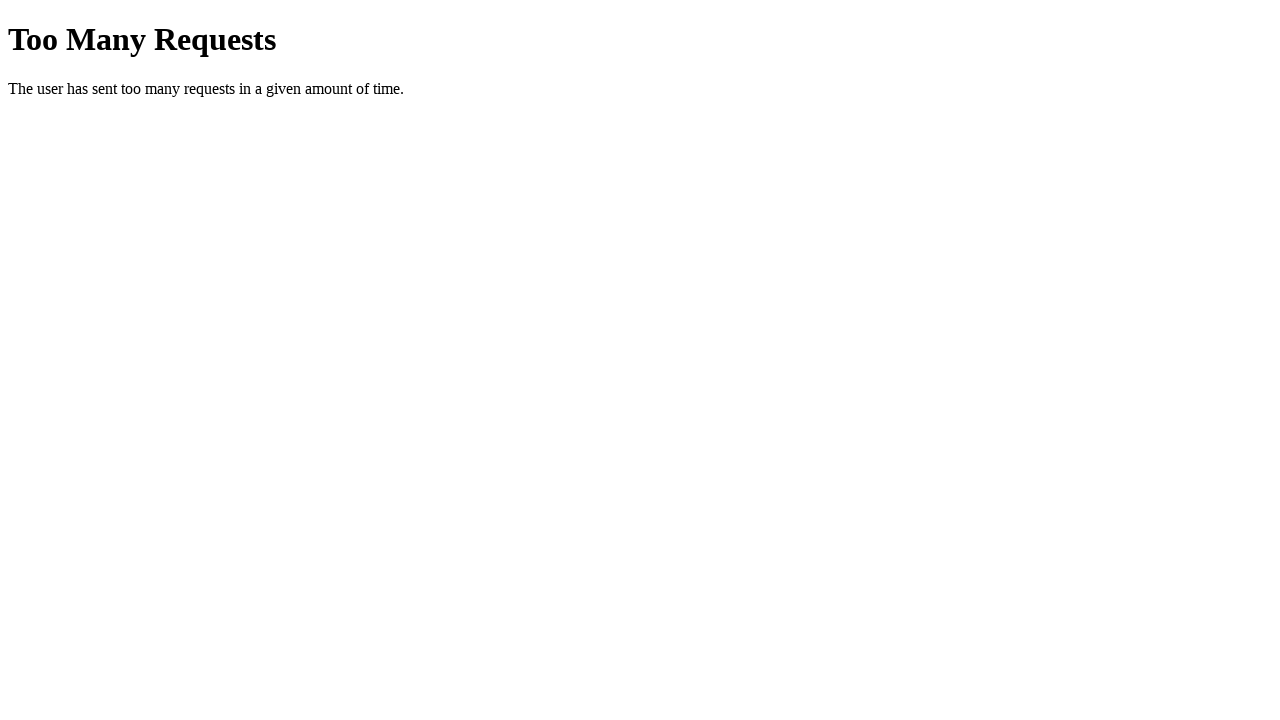

Refreshed current page
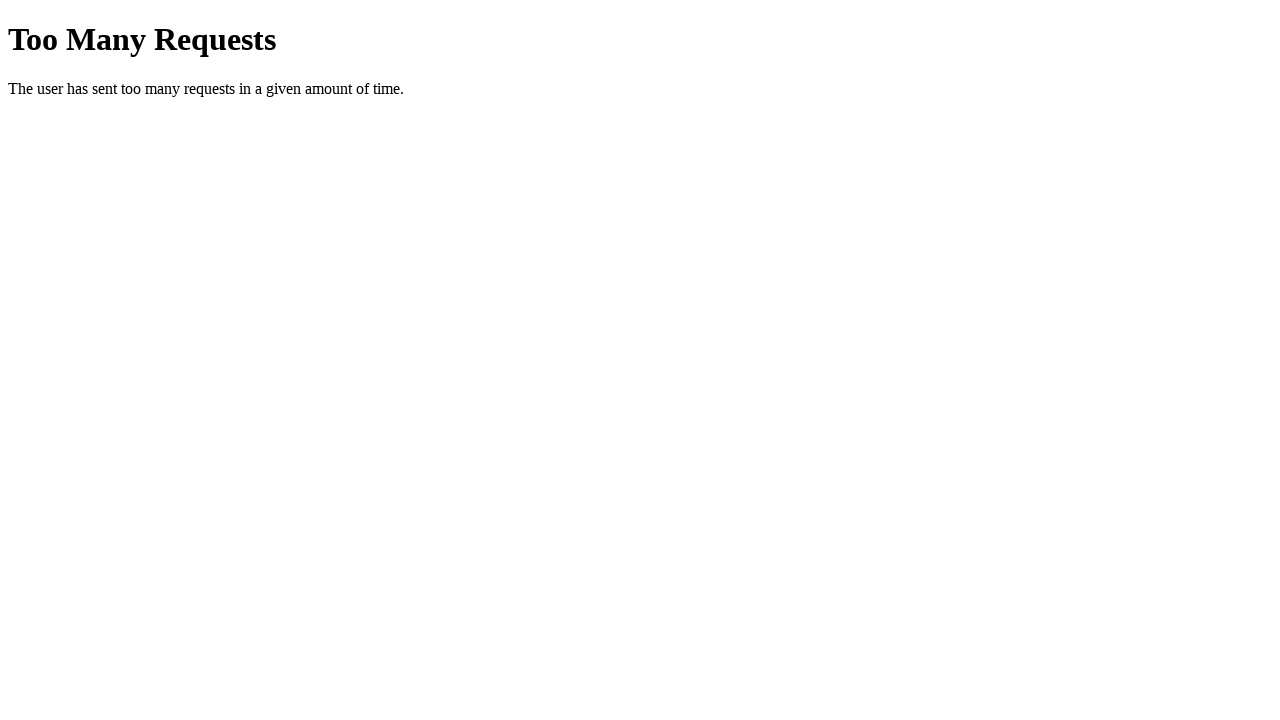

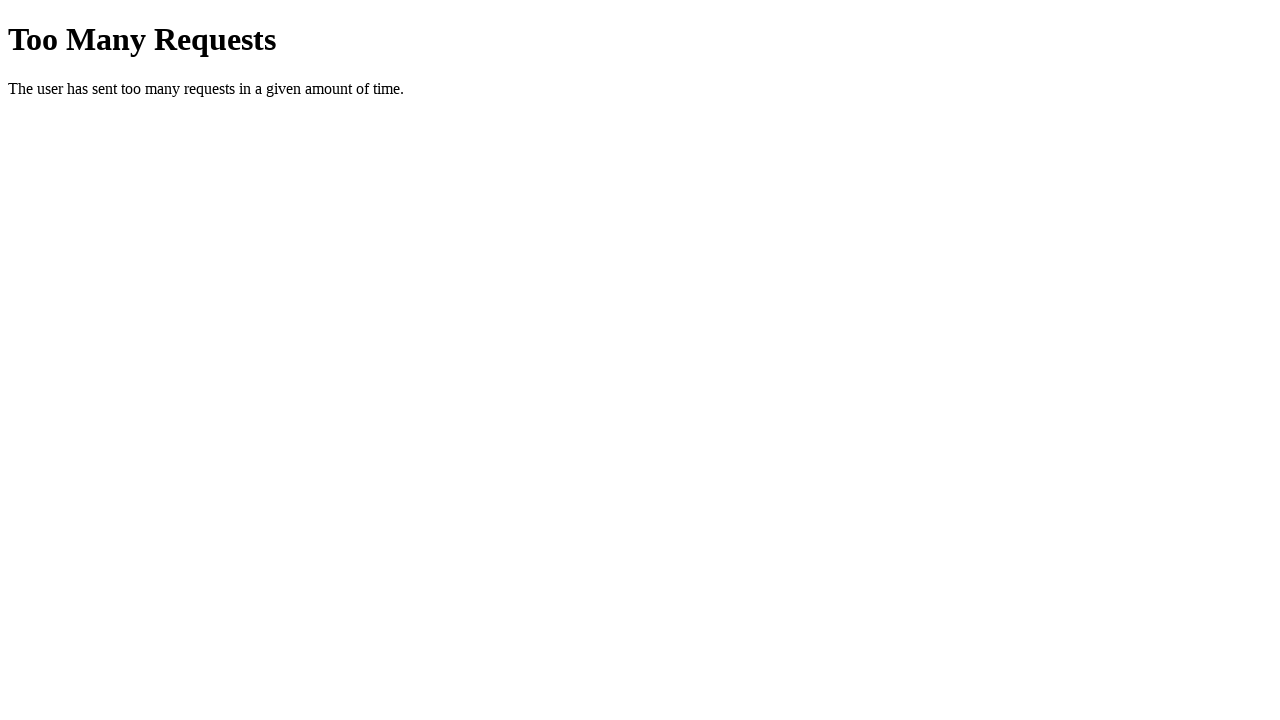